Demonstrates mouse actions on a practice form by filling an email field, then performing click and right-click (context click) actions on the input element using Playwright's mouse interactions.

Starting URL: https://www.tutorialspoint.com/selenium/practice/login.php

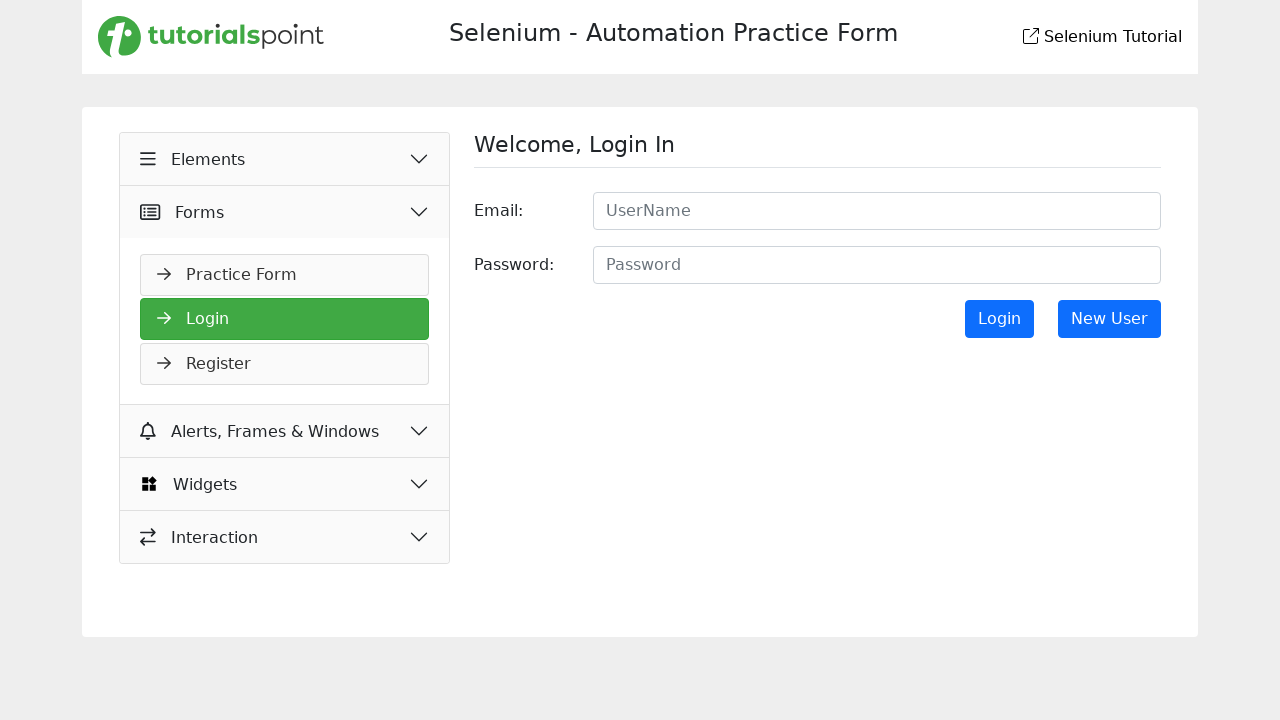

Filled email field with 'Gokul' on #email
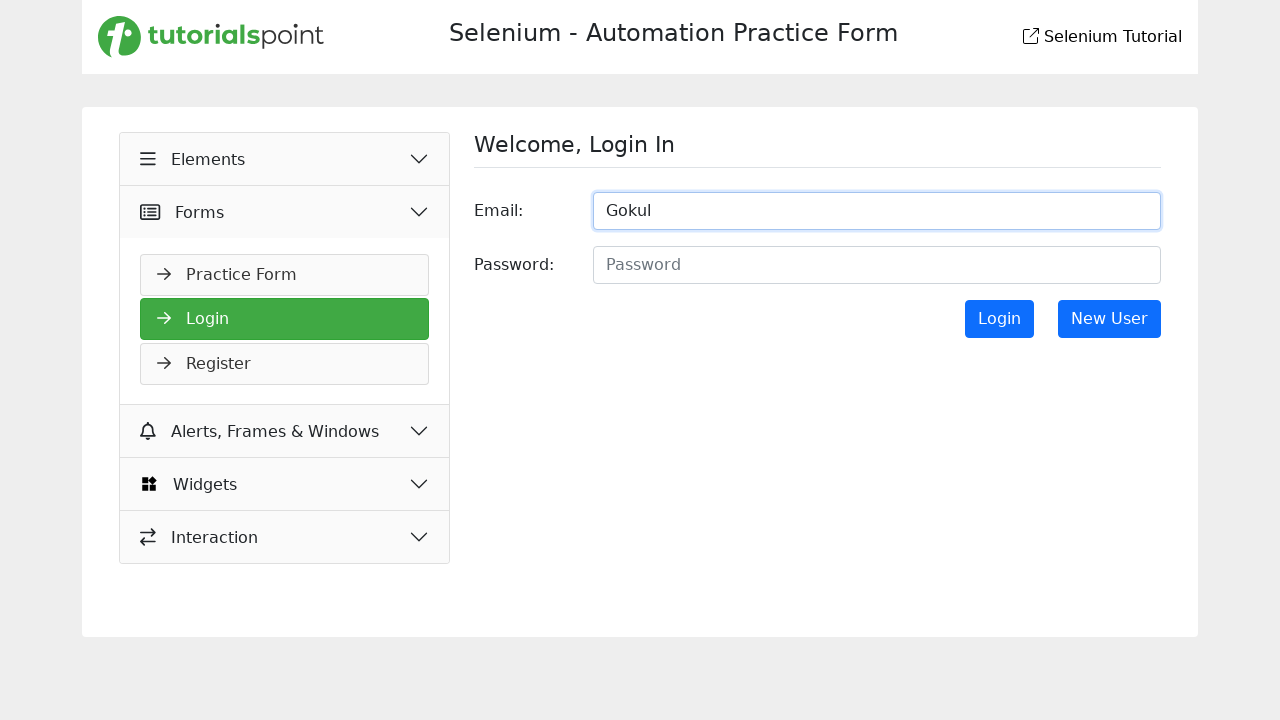

Email input field is visible
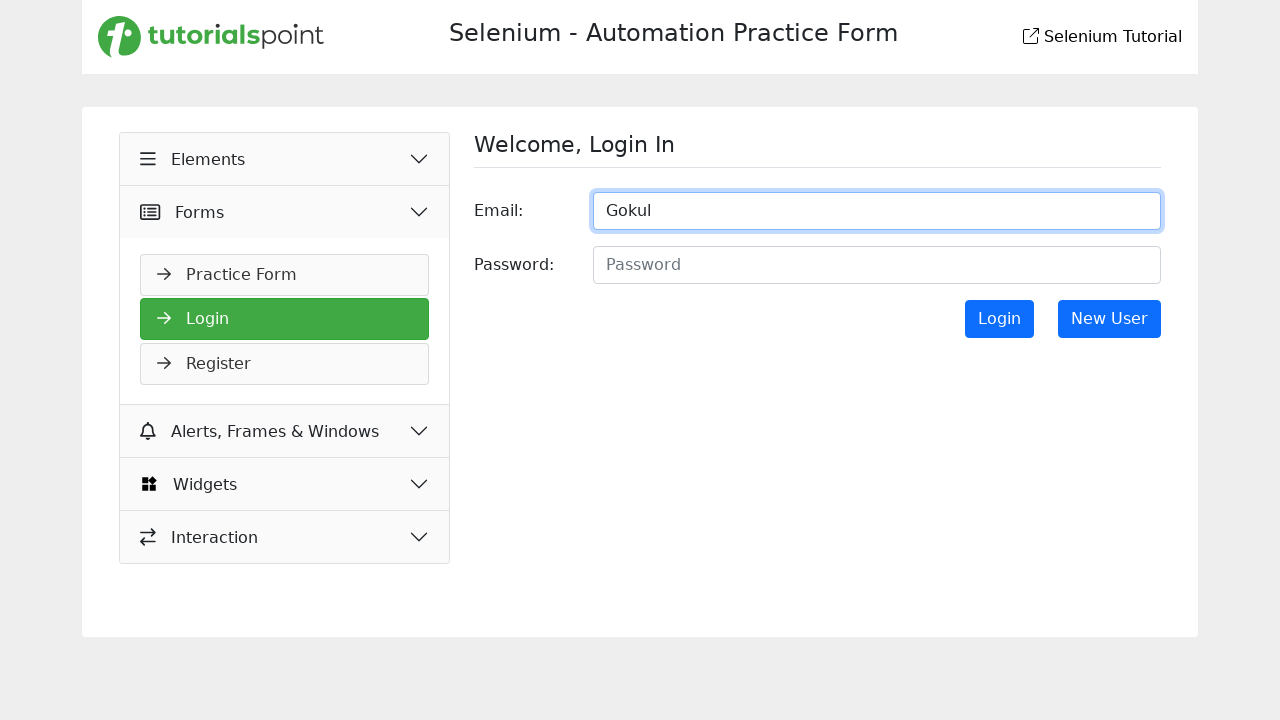

Located email input element
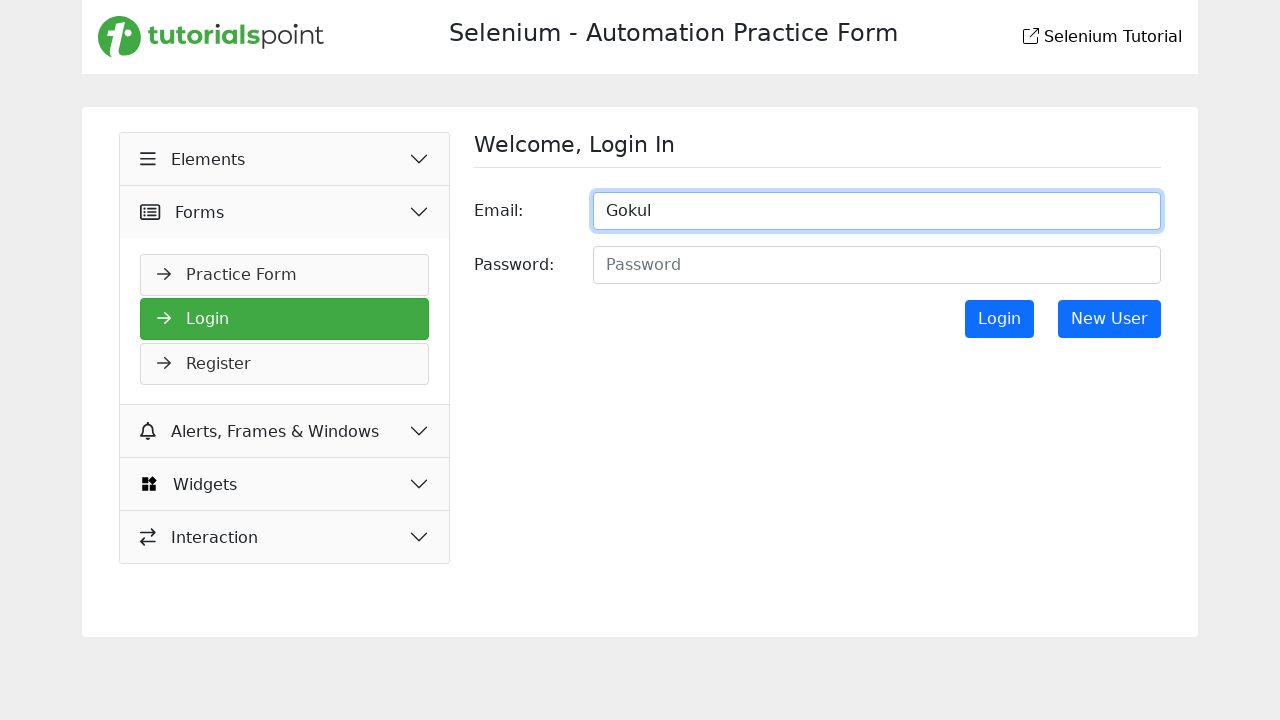

Performed left-click on email field at (877, 211) on #email
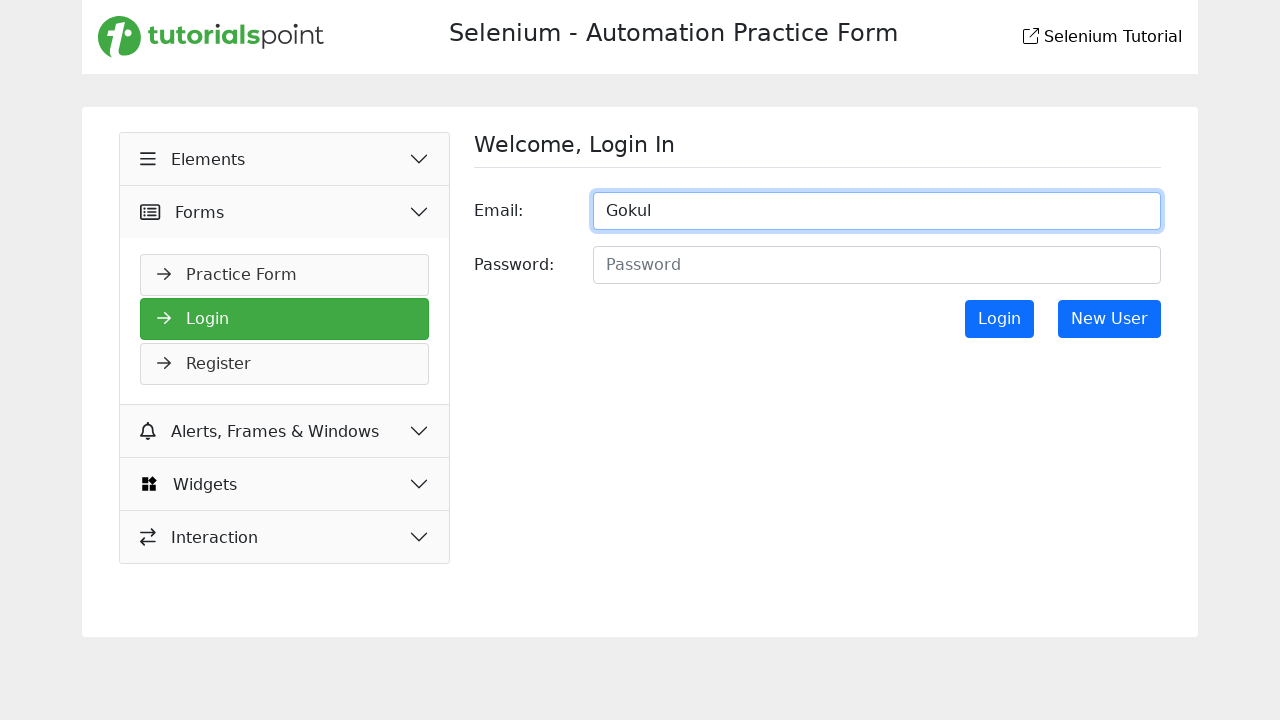

Performed right-click (context click) on email field at (877, 211) on #email
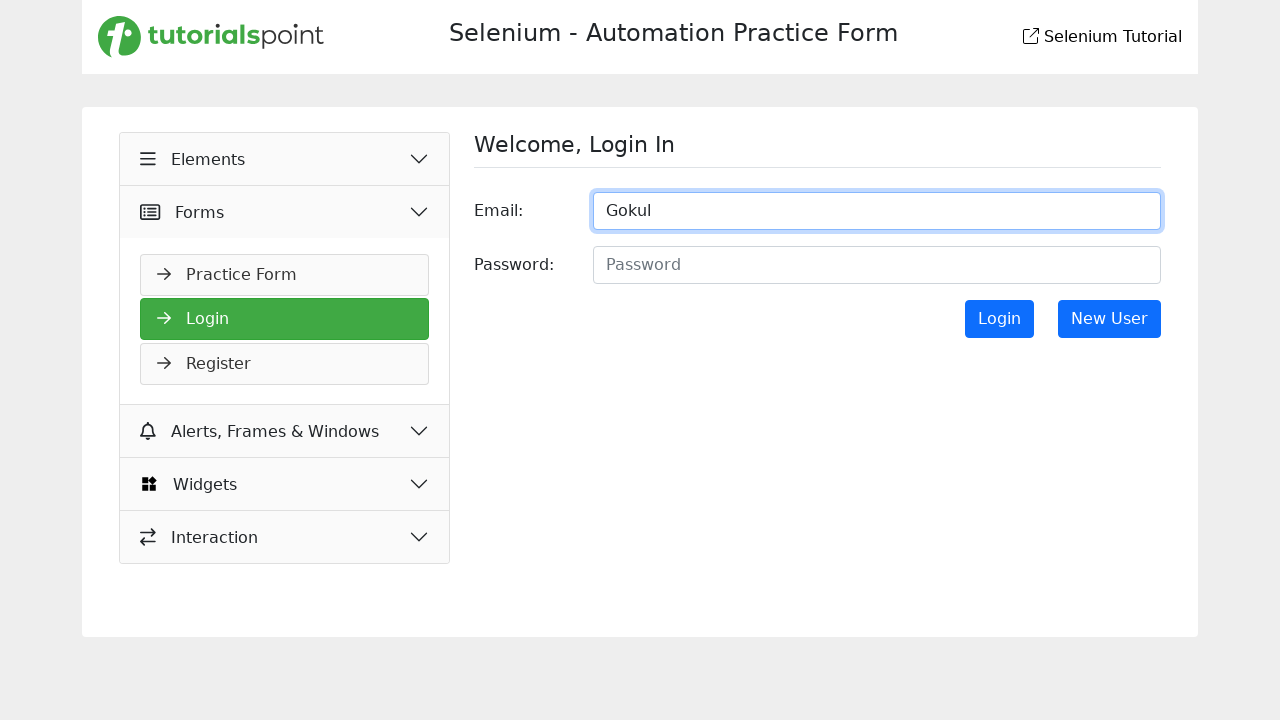

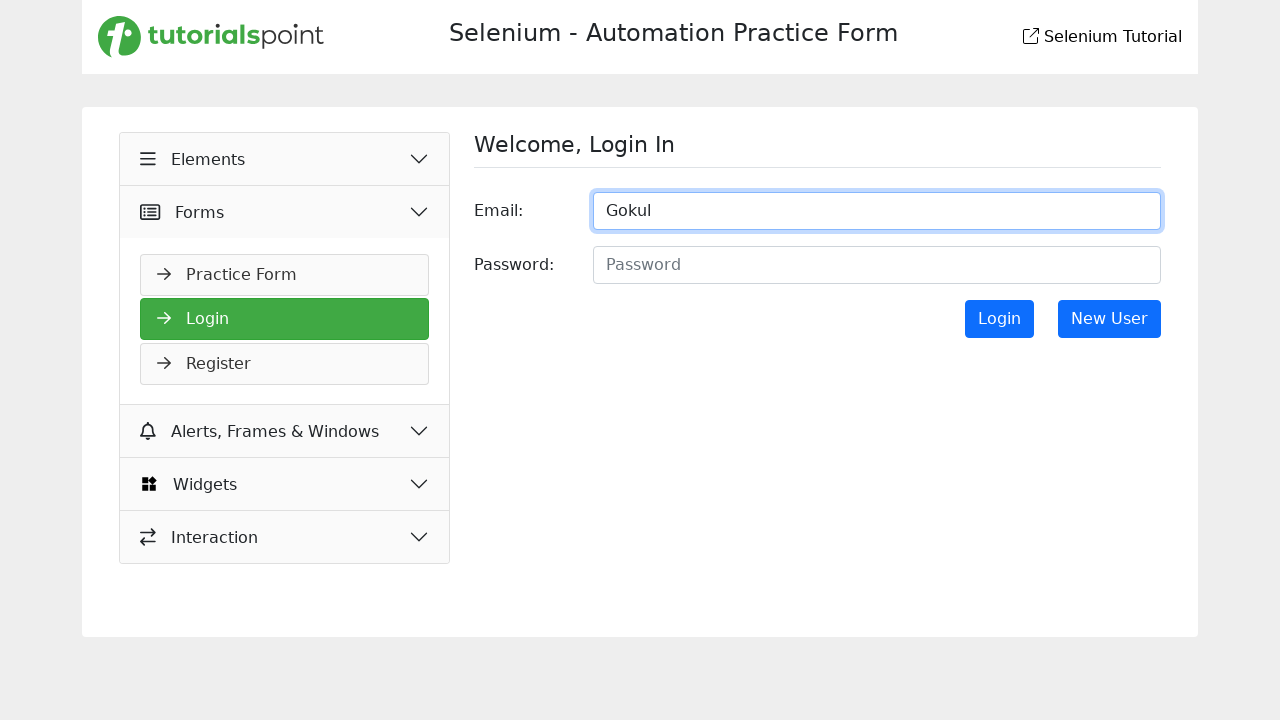